Tests drag and drop functionality by dragging a draggable element and dropping it onto a droppable target

Starting URL: https://testautomationpractice.blogspot.com/

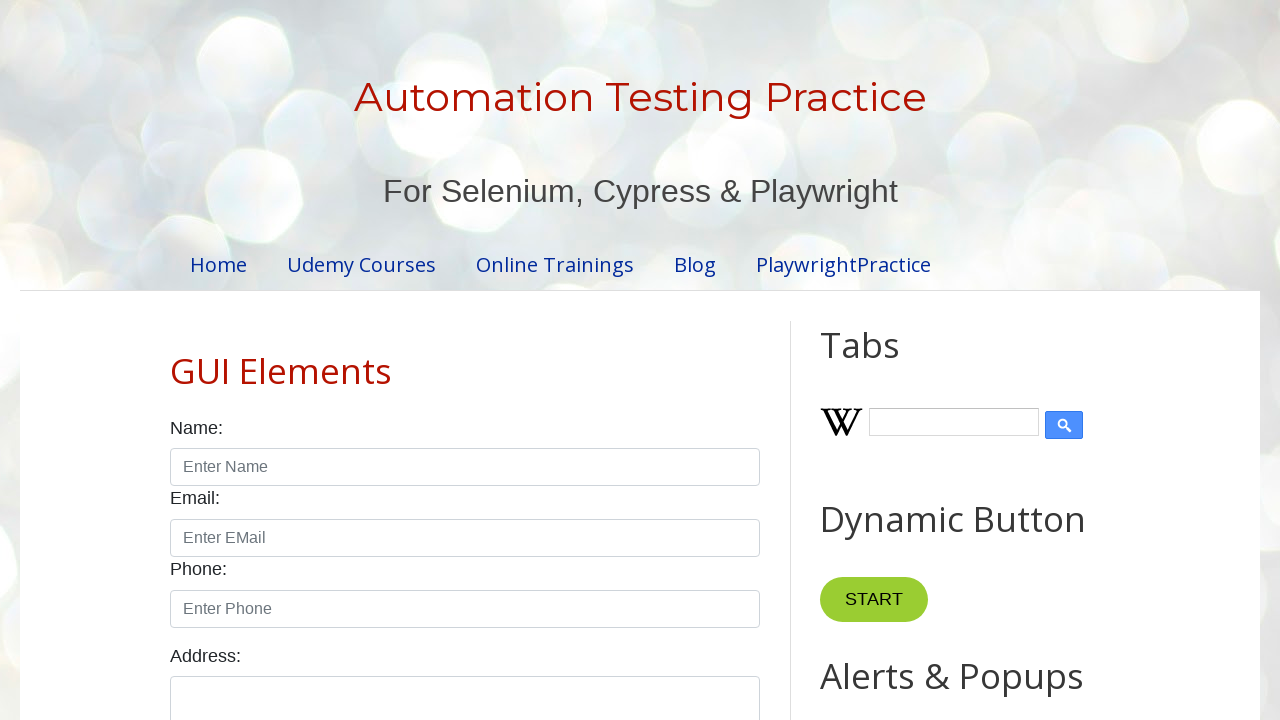

Navigated to Test Automation Practice website
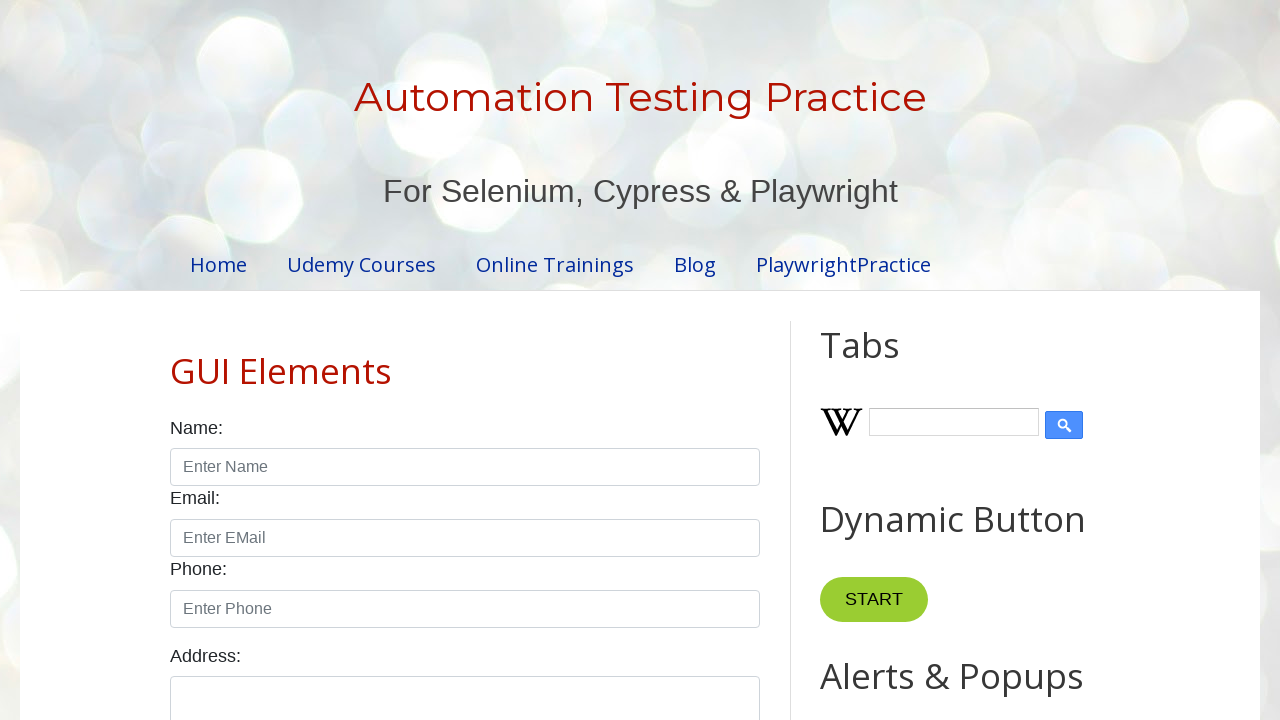

Located draggable element with ID 'draggable'
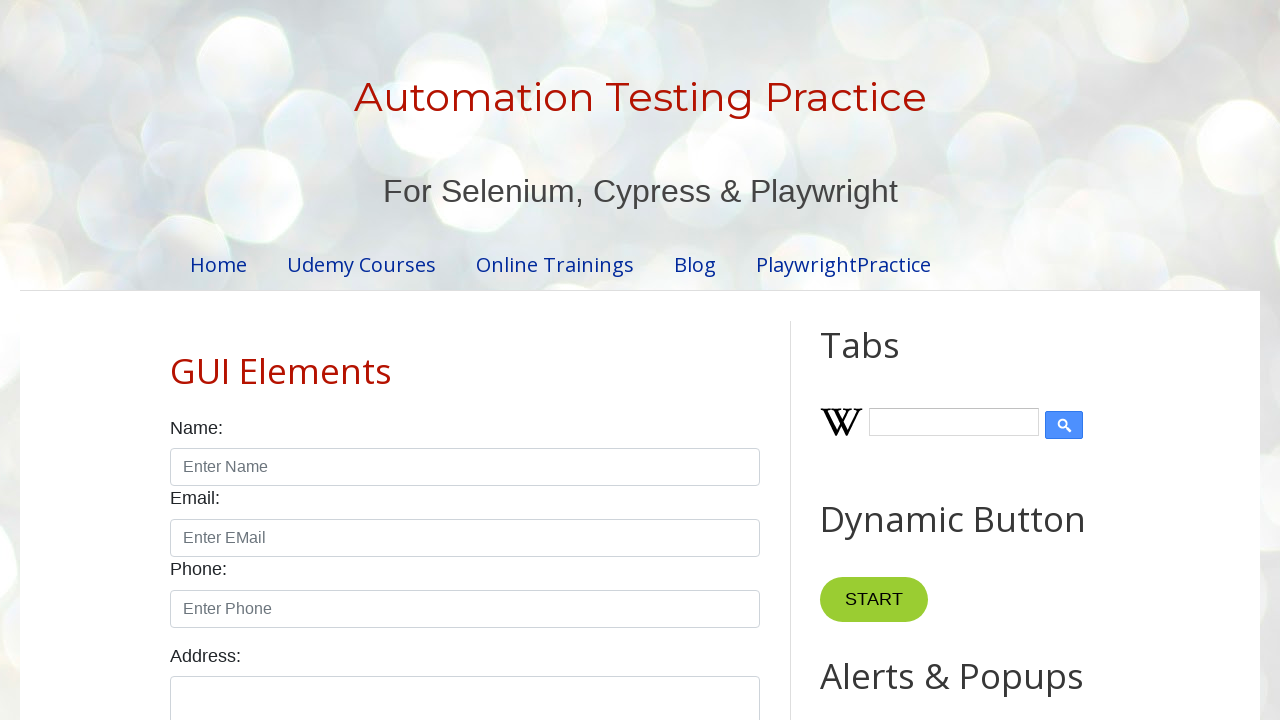

Located droppable target element with ID 'droppable'
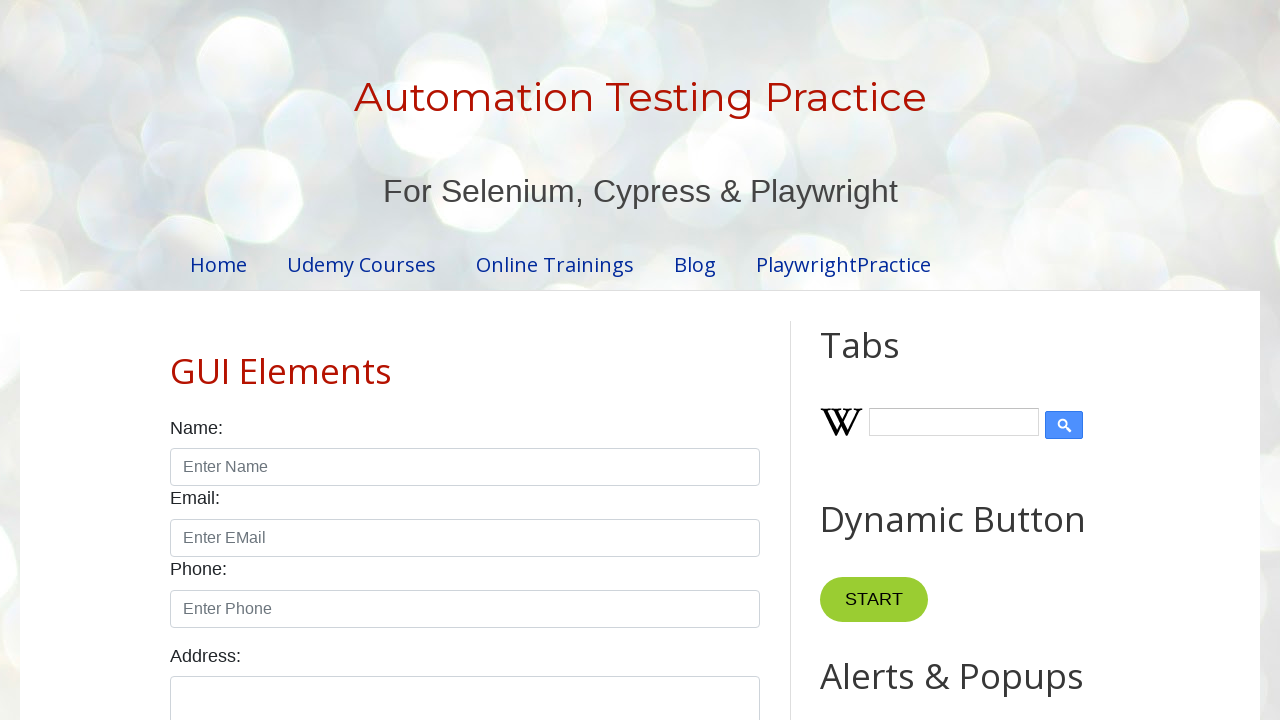

Dragged draggable element and dropped it onto droppable target at (1015, 386)
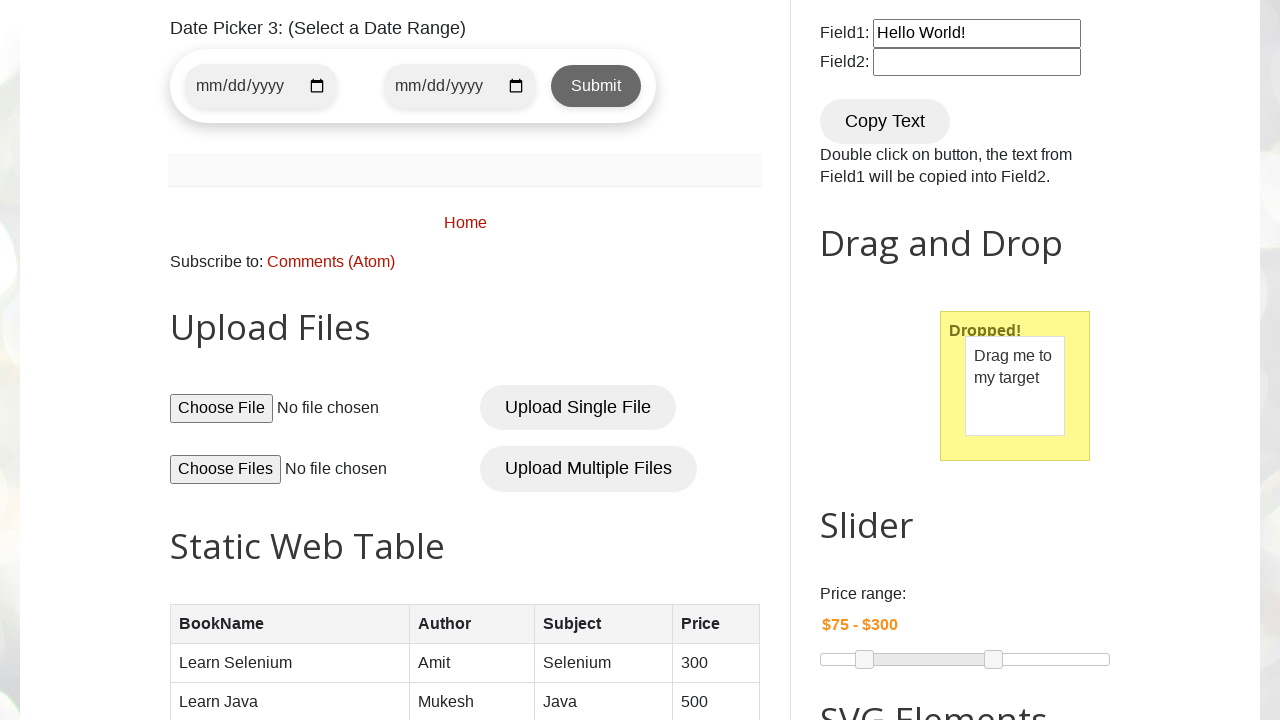

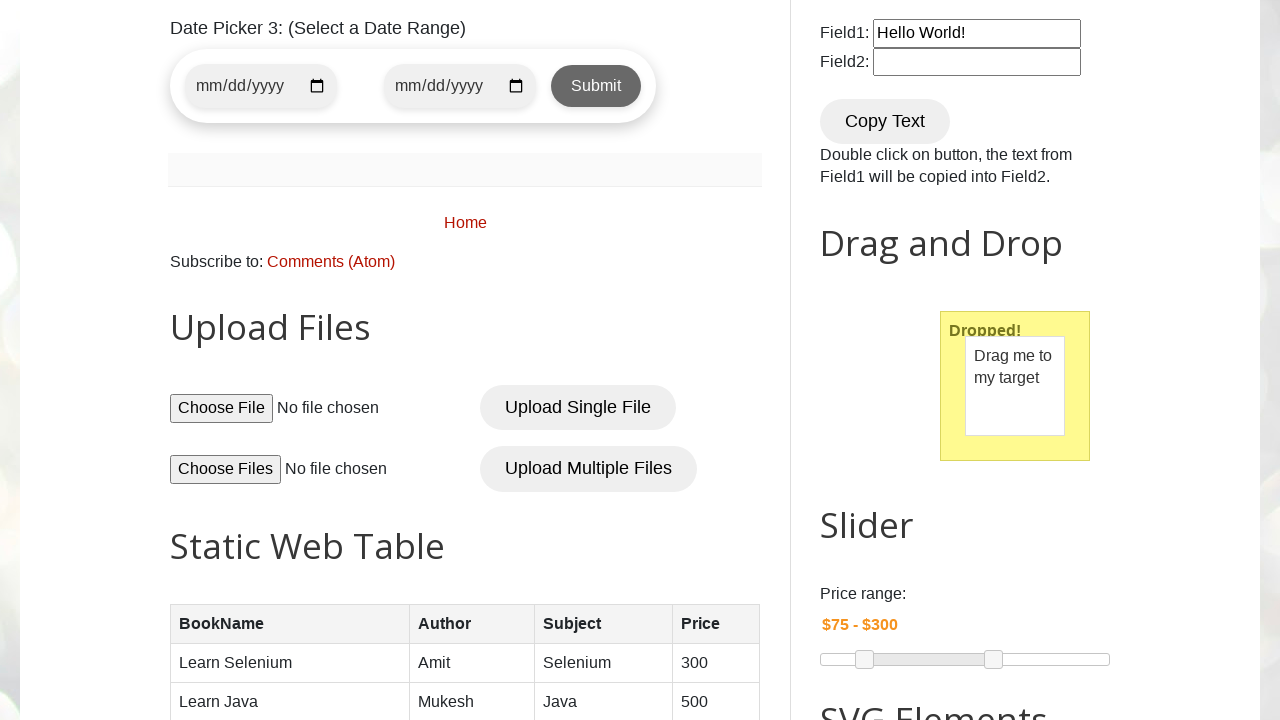